Tests the add/remove elements functionality by clicking the add button twice, then removing one element, and verifying only one element remains

Starting URL: https://the-internet.herokuapp.com/add_remove_elements/

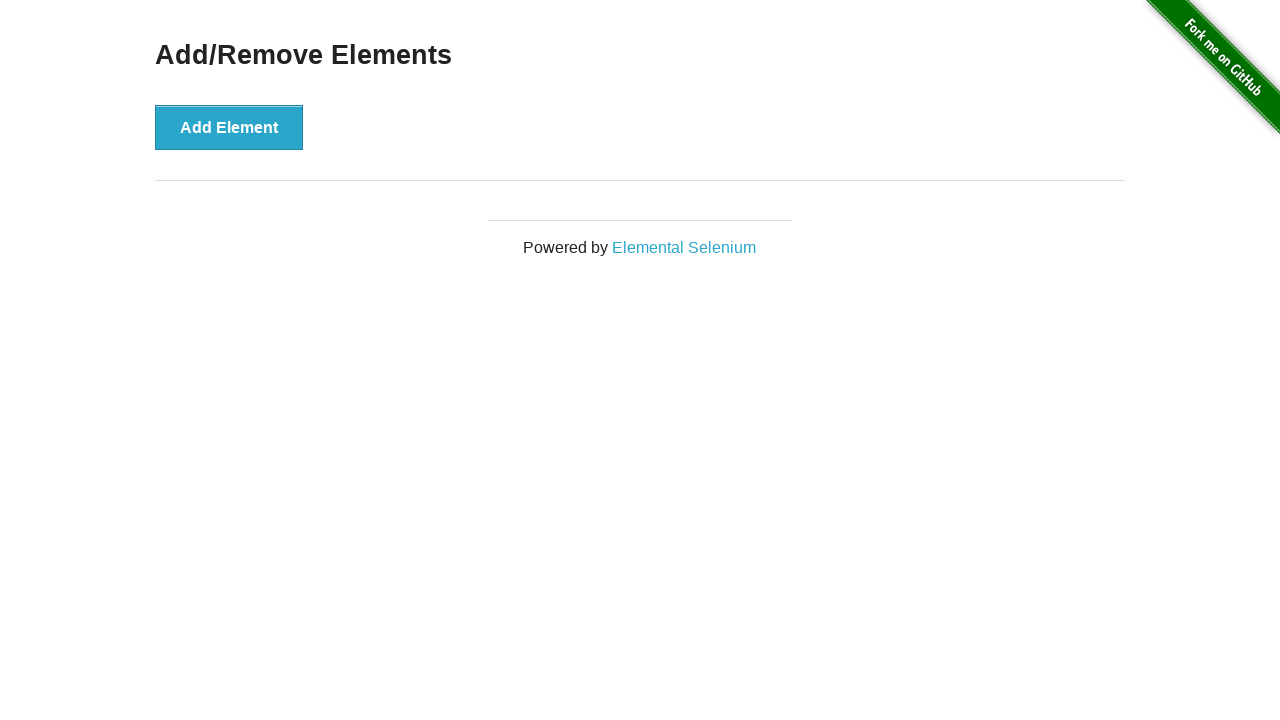

Navigated to add/remove elements page
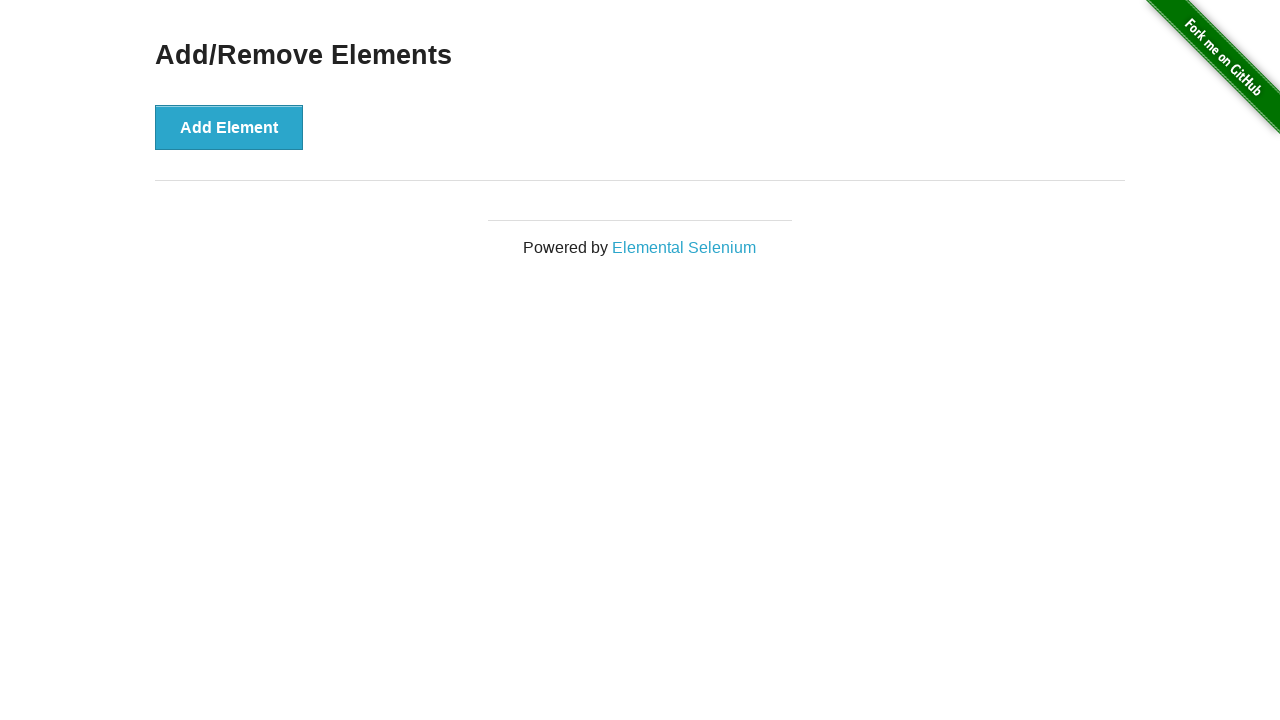

Clicked add button (first time) at (229, 127) on xpath=//button[@onclick='addElement()']
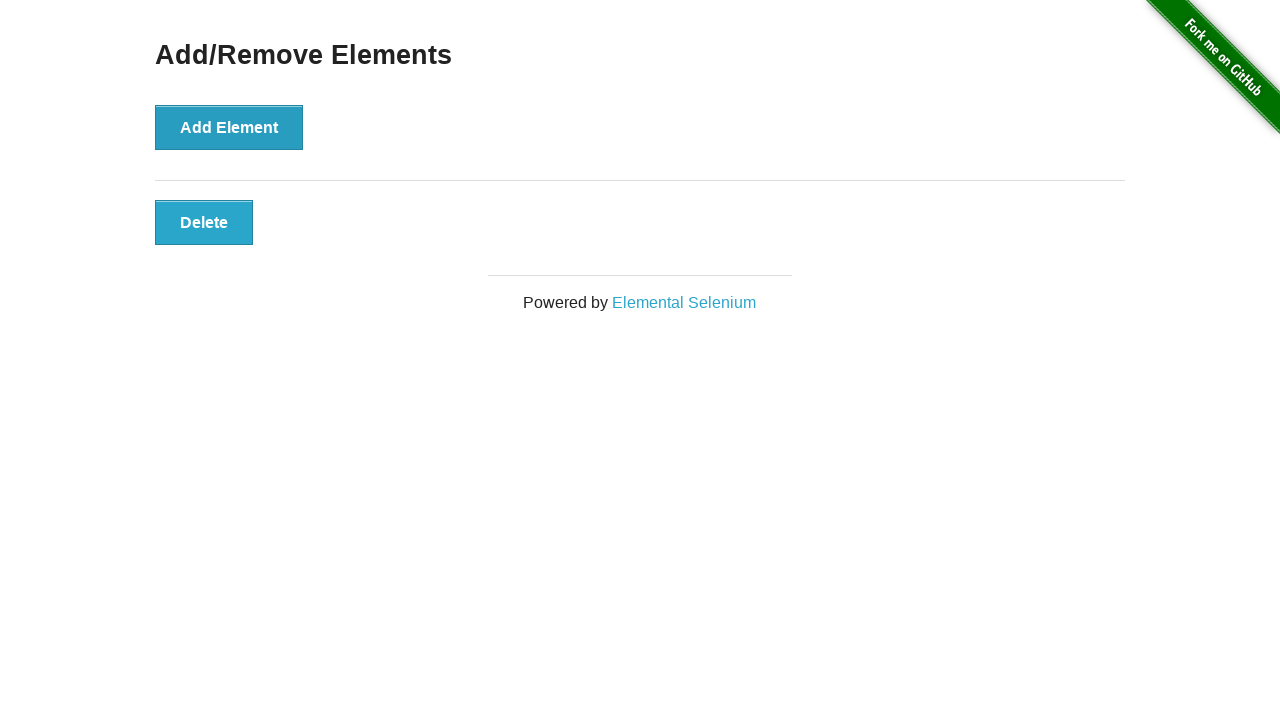

Clicked add button (second time) at (229, 127) on xpath=//button[@onclick='addElement()']
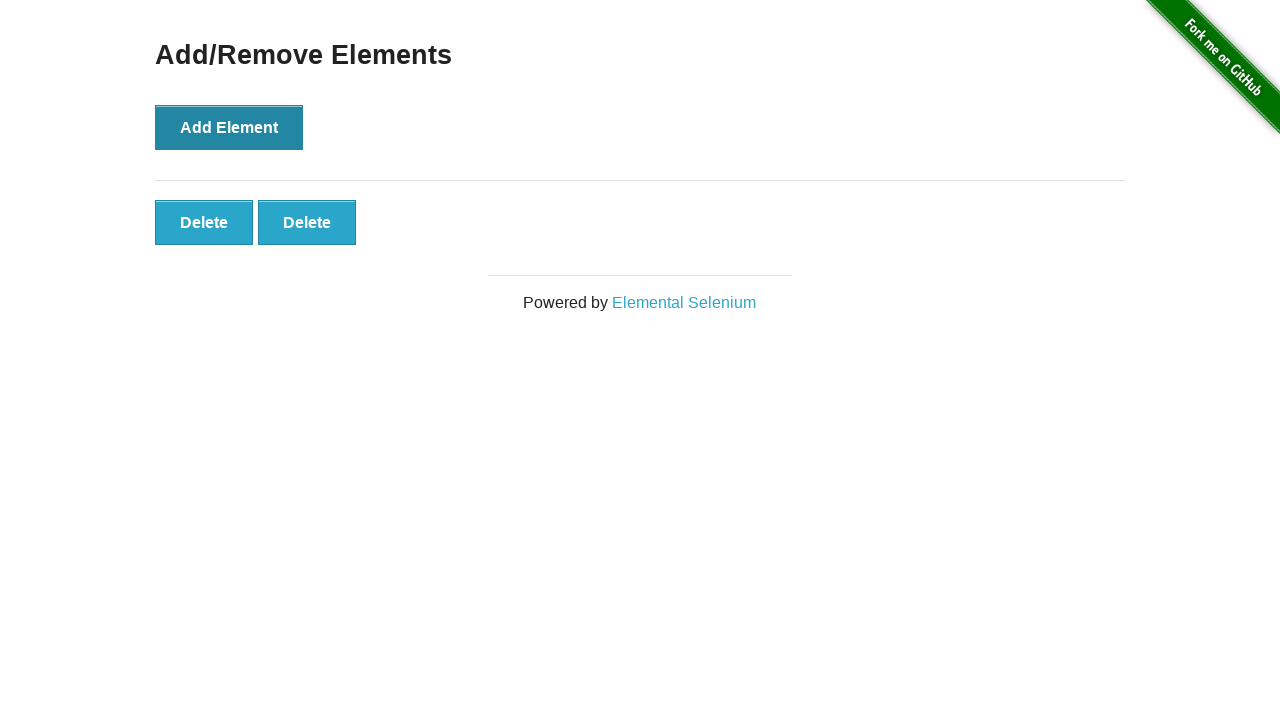

Located all manually added buttons
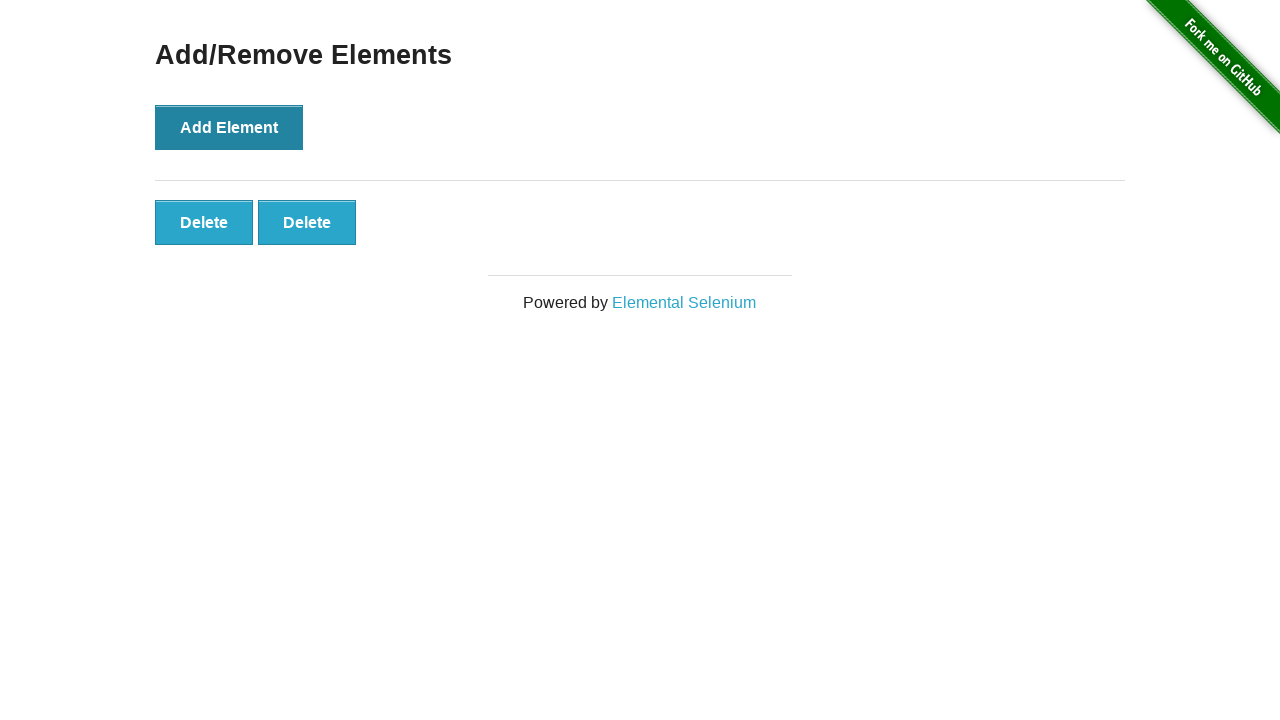

Clicked first manually added button to remove it at (204, 222) on xpath=//button[@class='added-manually'] >> nth=0
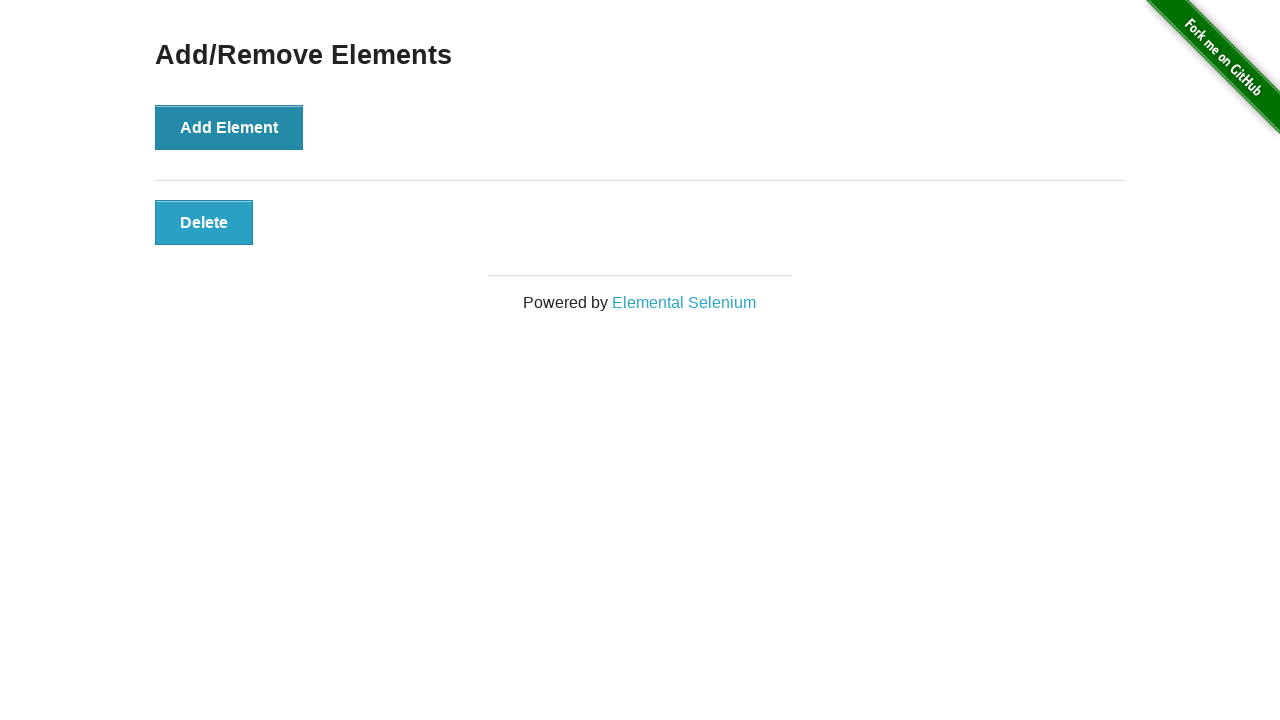

Waited 500ms for DOM to update
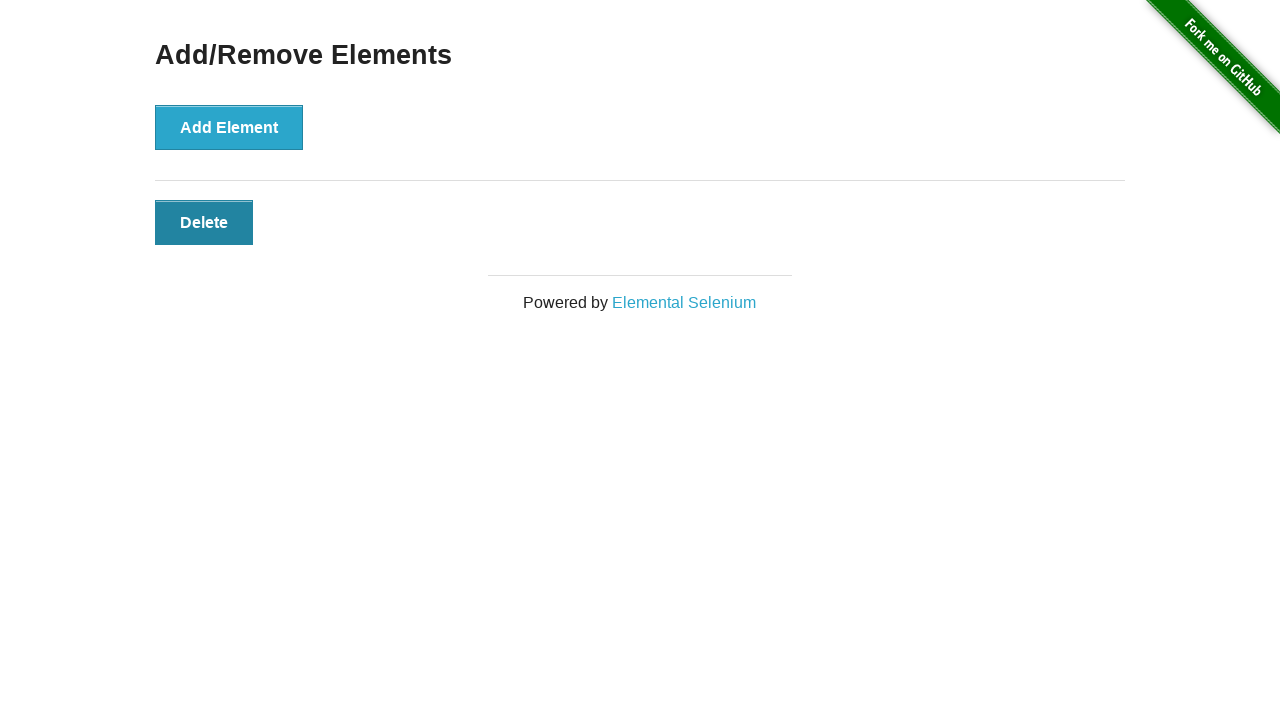

Located remaining manually added buttons
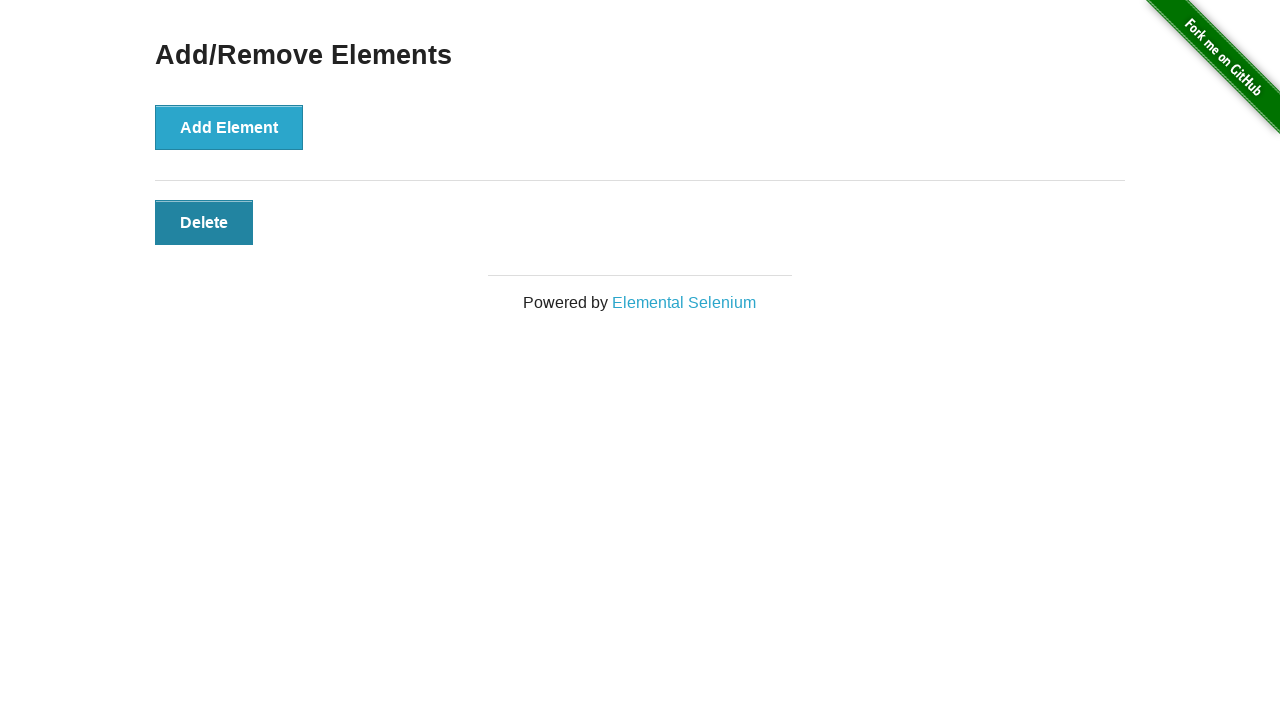

Verified exactly one manually added button remains
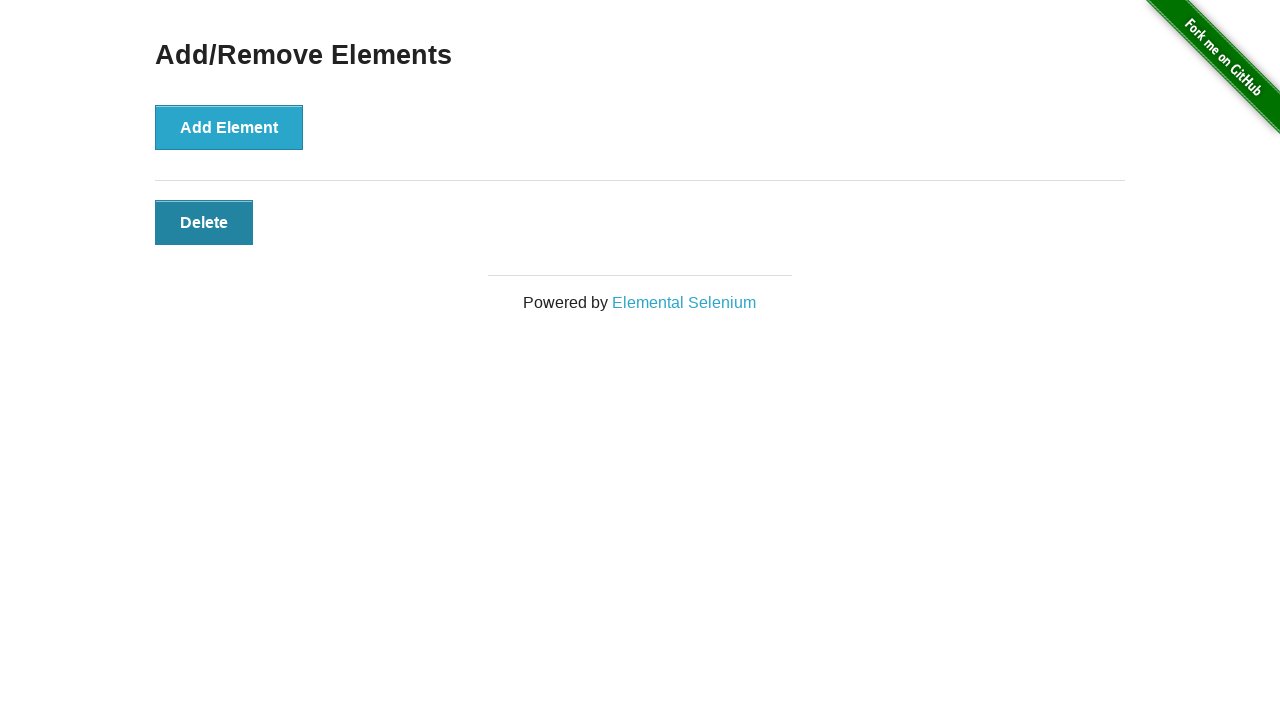

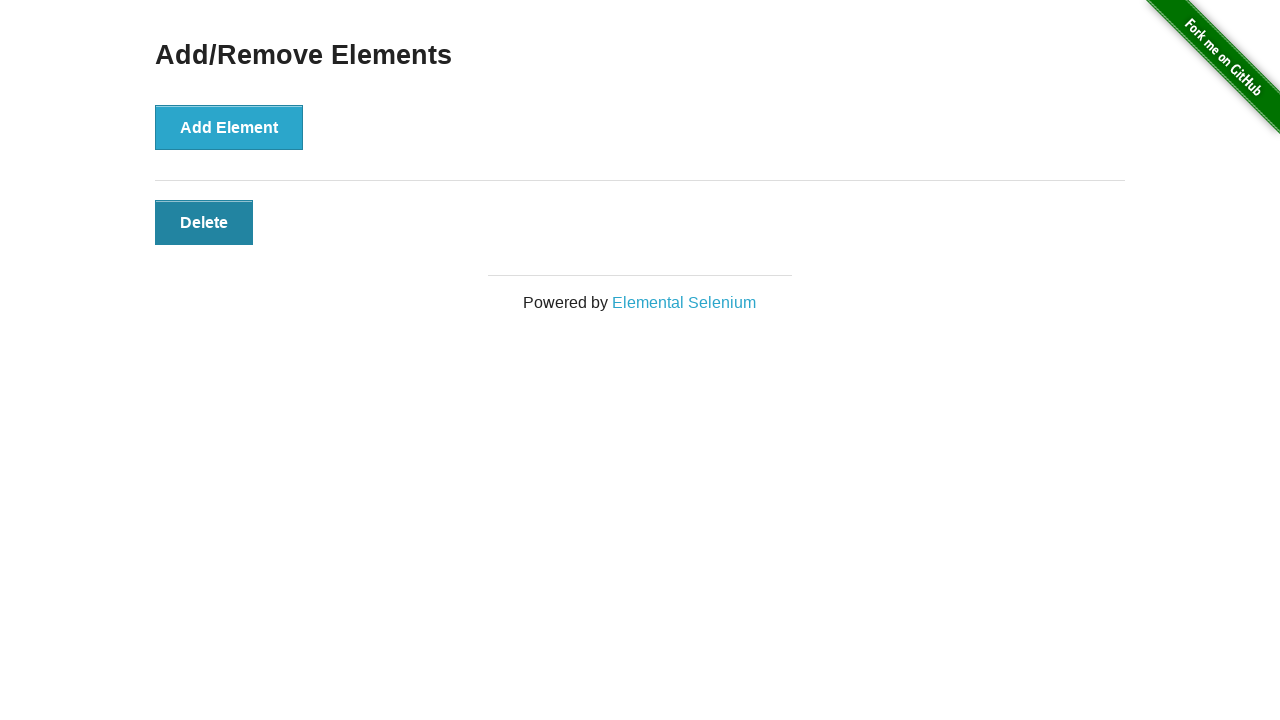